Tests nested frames navigation by clicking on 'Nested Frames' link, switching to the top frame, then to the middle frame, and reading content from within the nested frame structure.

Starting URL: https://the-internet.herokuapp.com/

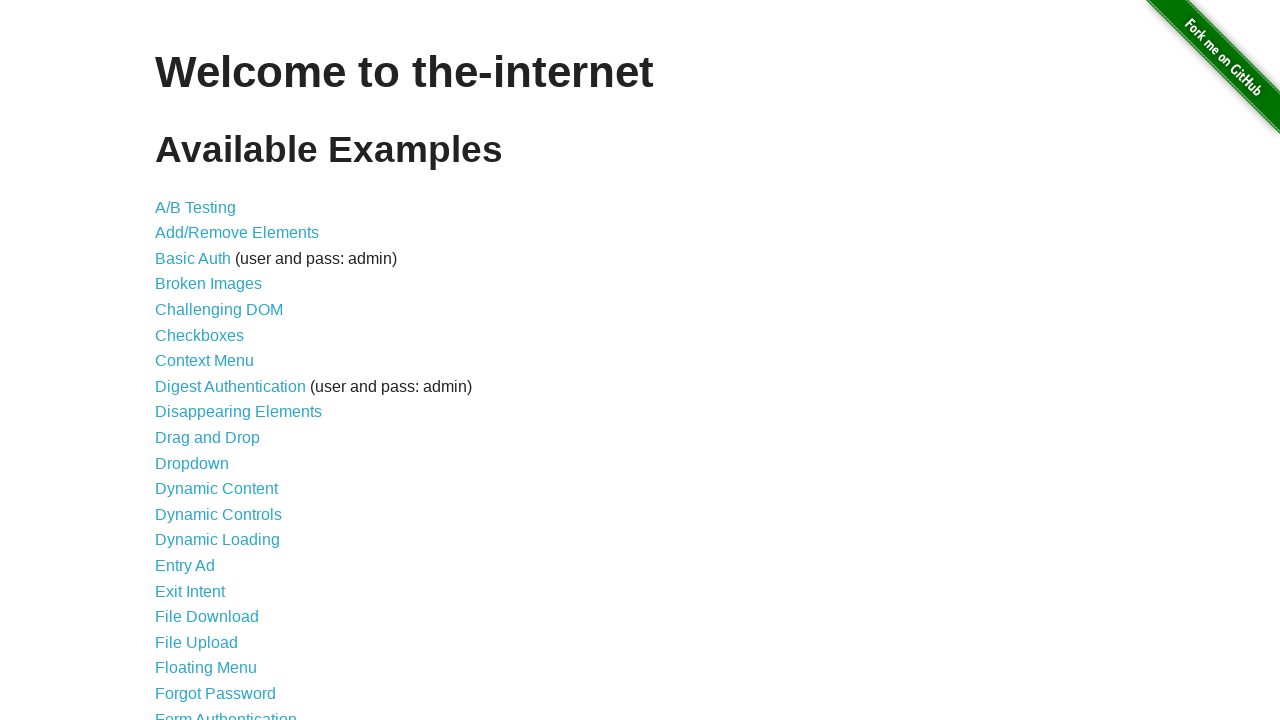

Clicked on 'Nested Frames' link at (210, 395) on xpath=//a[text()='Nested Frames']
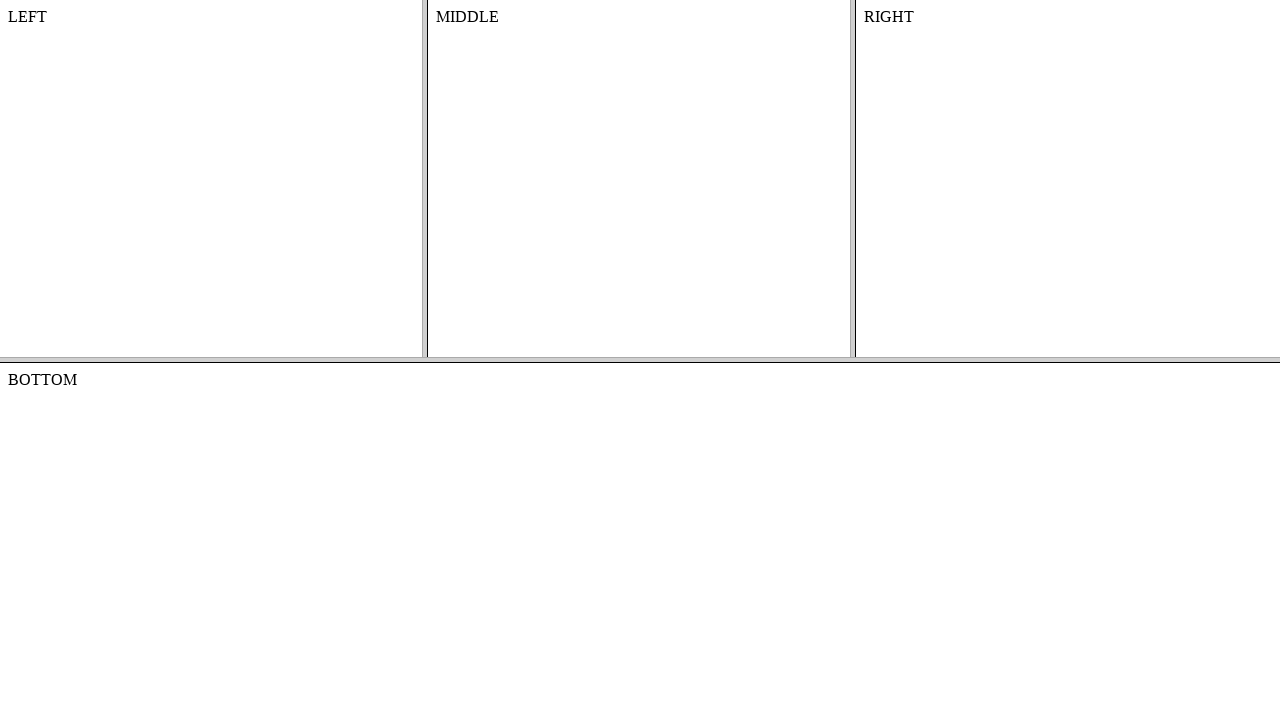

Top frame loaded
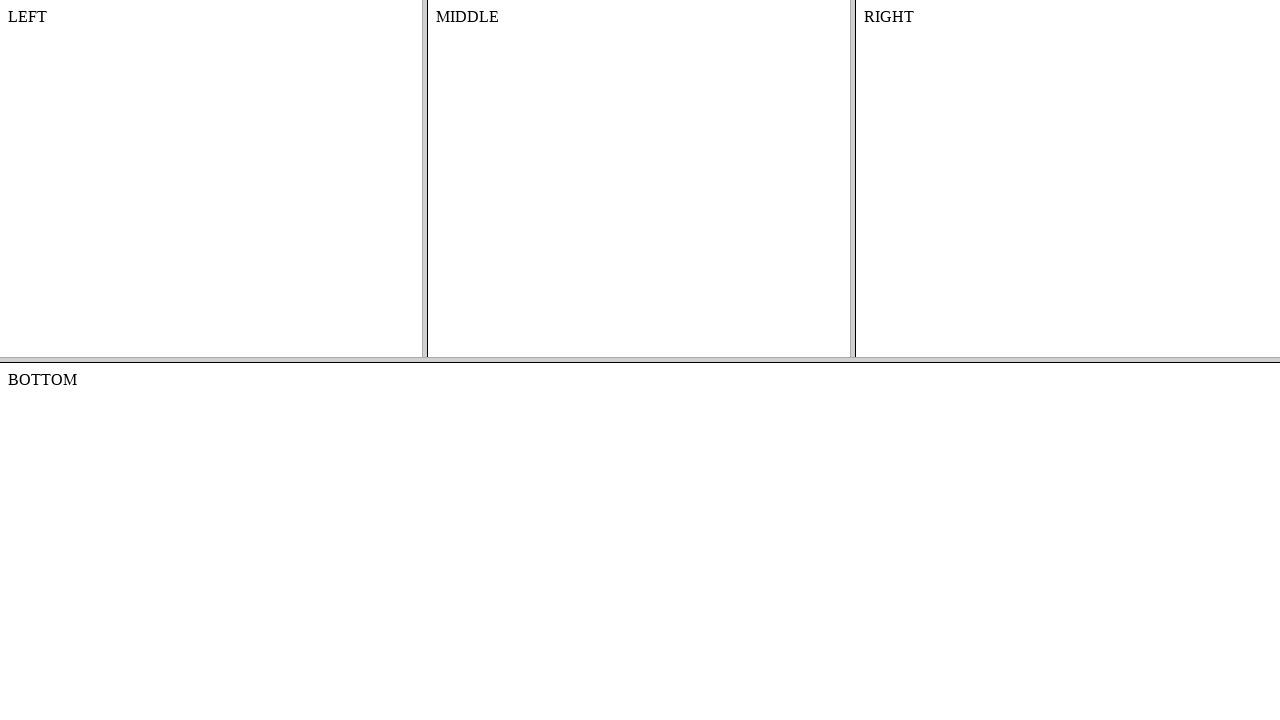

Switched to top frame
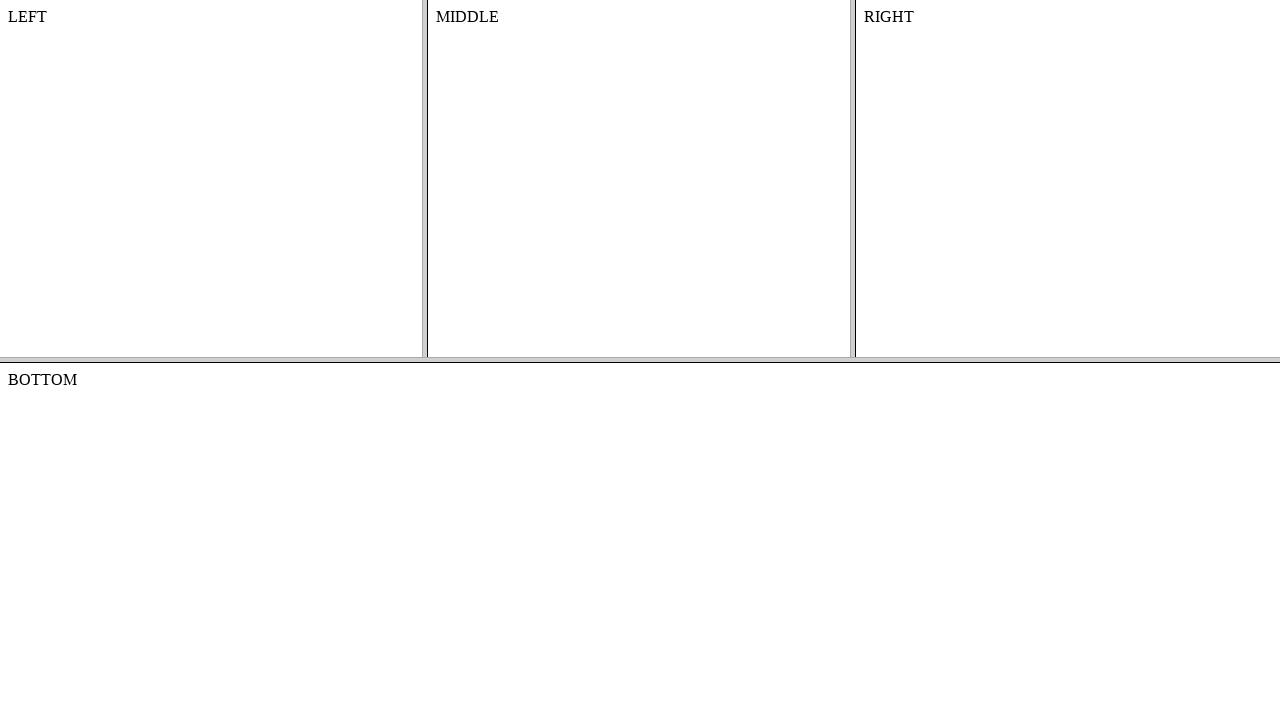

Switched to middle frame within top frame
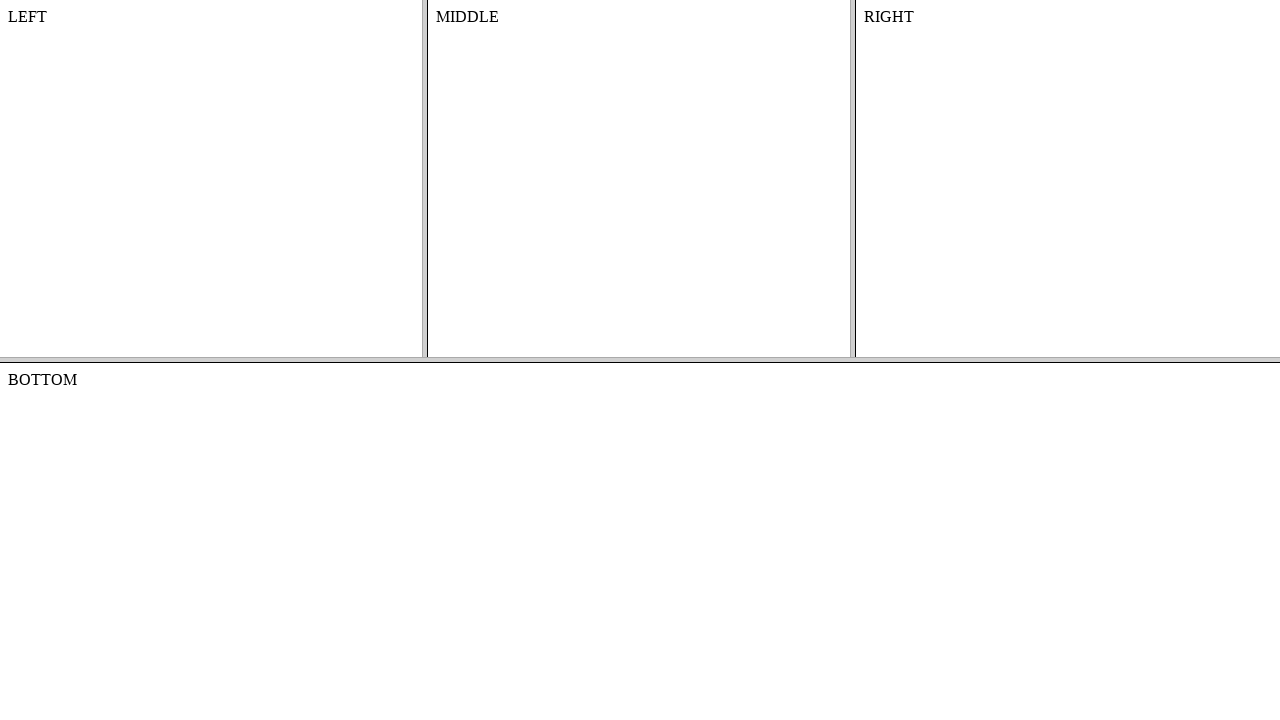

Content found in middle frame
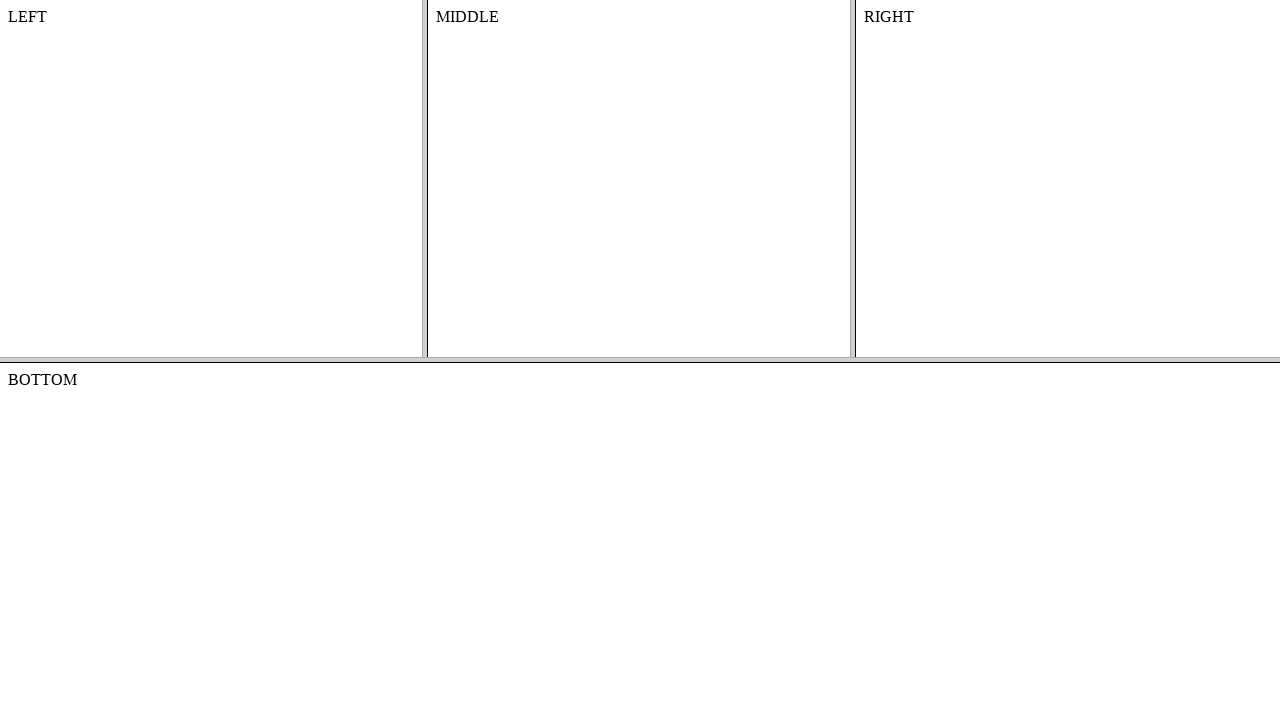

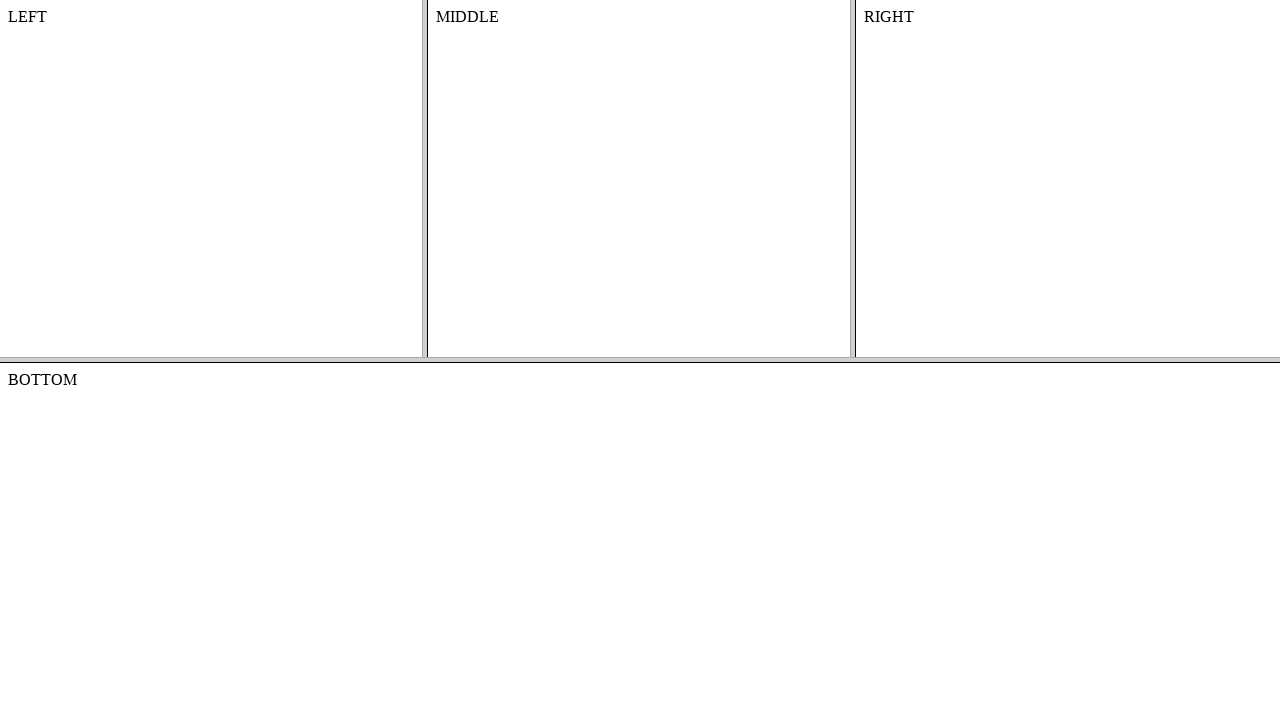